Navigates to the ConnectedIO homepage and verifies the page loads

Starting URL: https://www.connectedio.com/

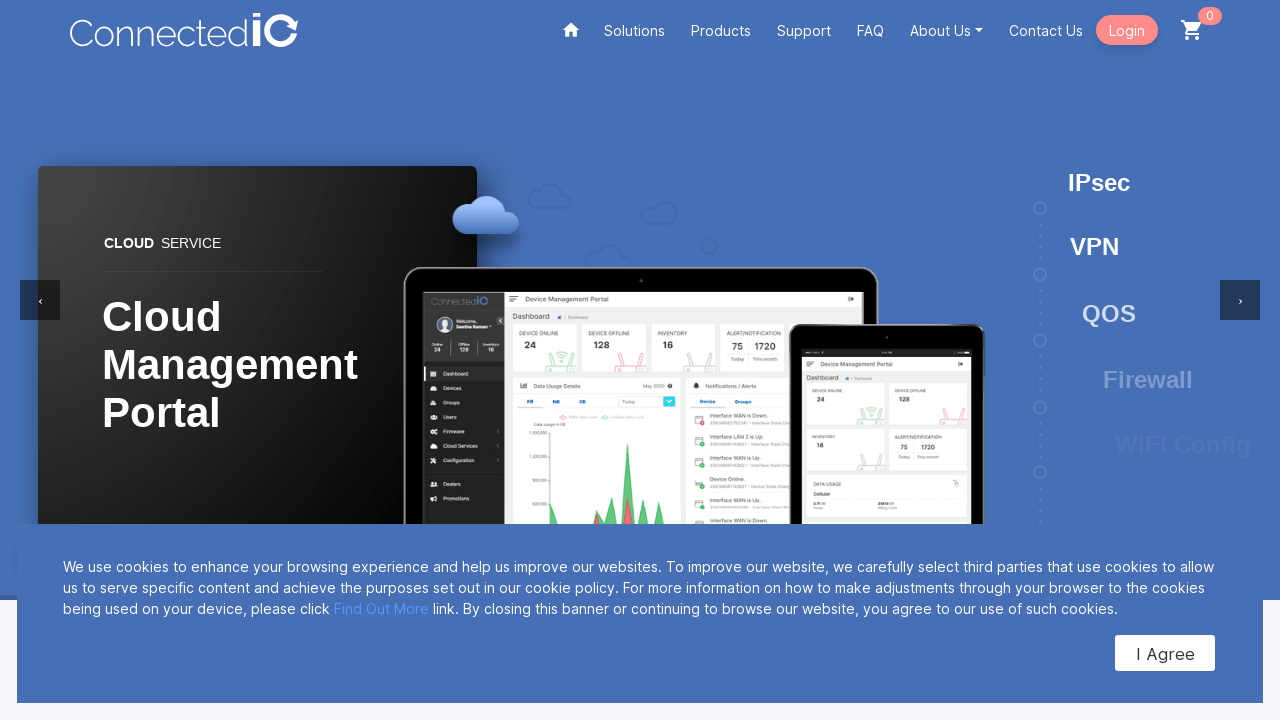

Waited for ConnectedIO homepage to load (domcontentloaded state)
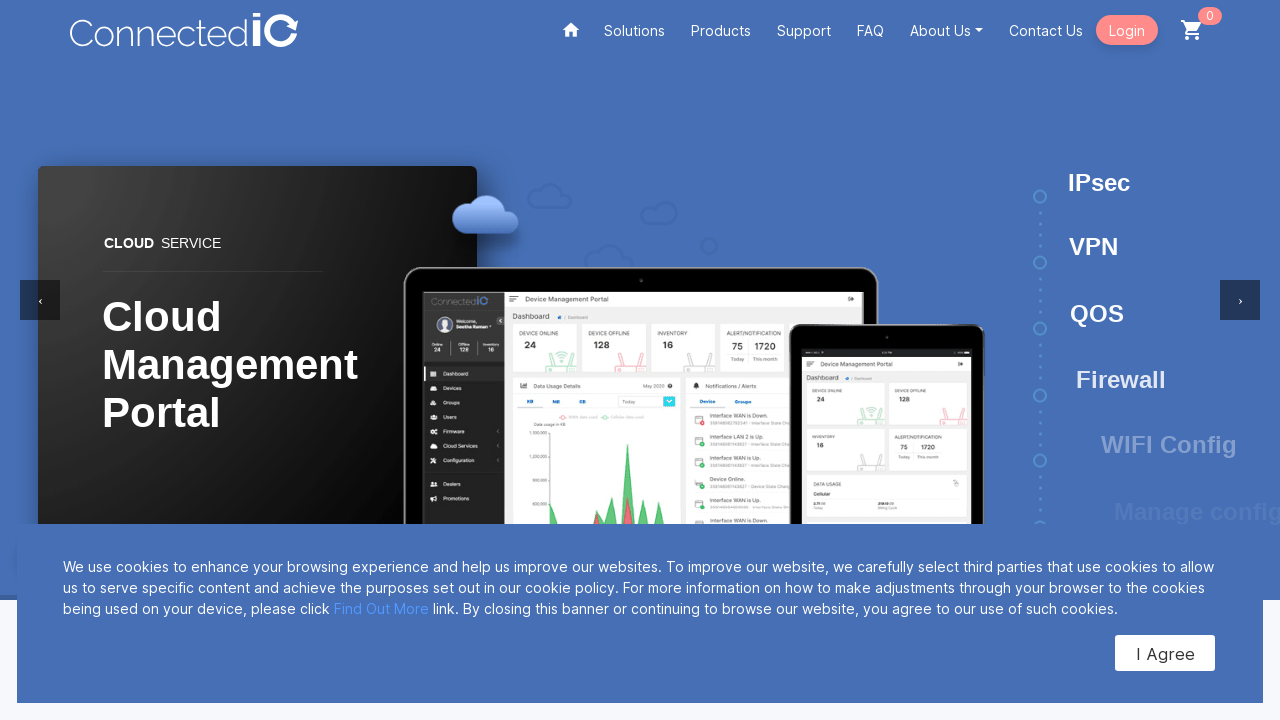

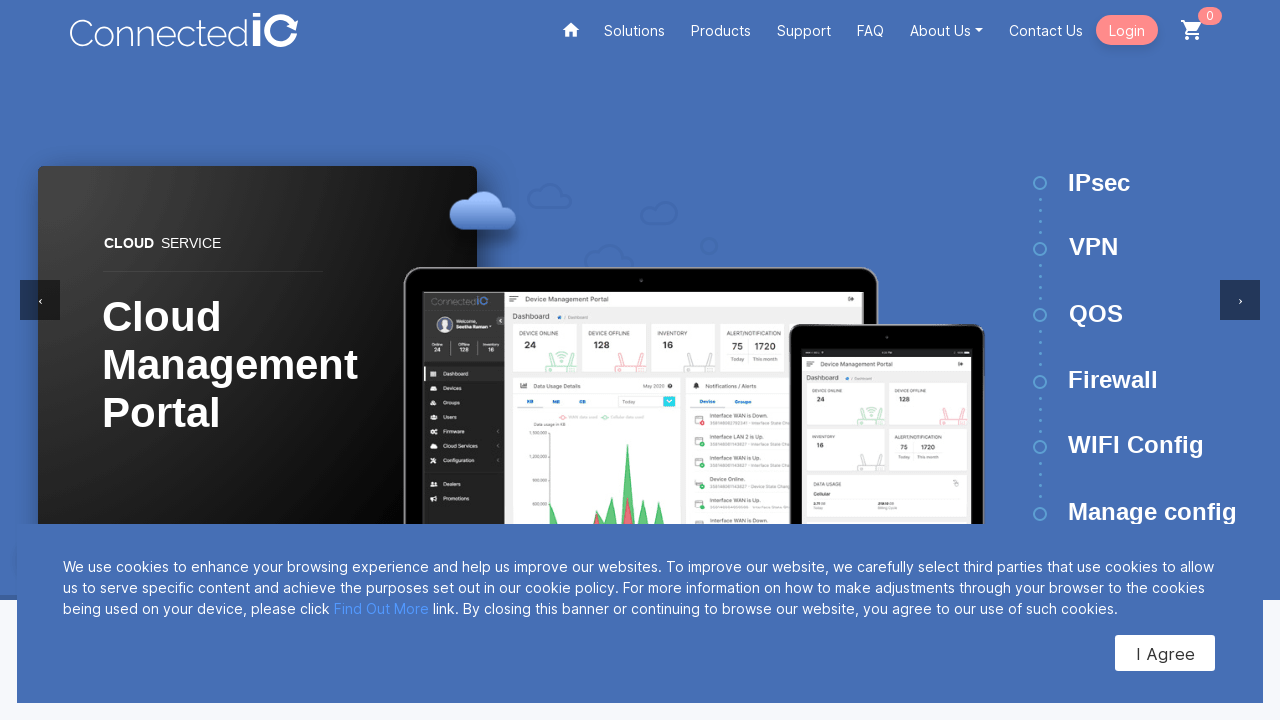